Tests the autocomplete feature on jQuery UI demo page by typing a partial string in an input field within an iframe and selecting an option from the autocomplete dropdown

Starting URL: https://jqueryui.com/autocomplete/

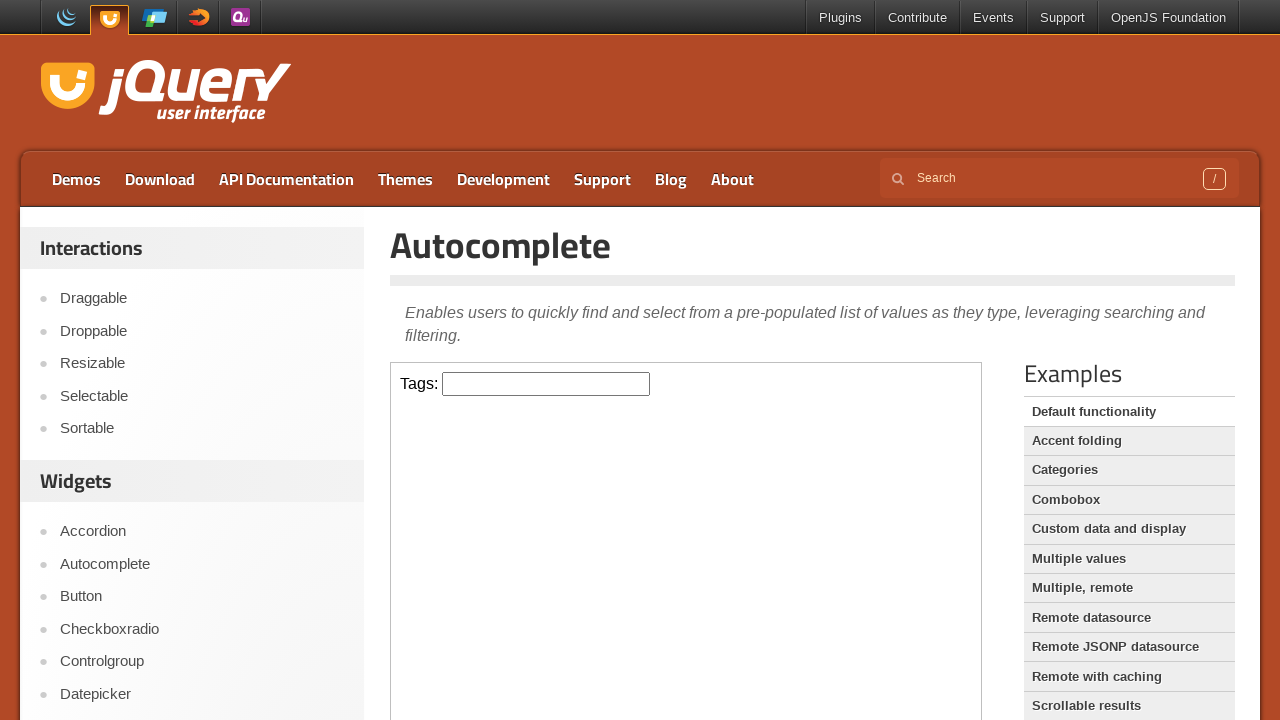

Clicked on the input field inside the iframe at (546, 384) on iframe >> internal:control=enter-frame >> input
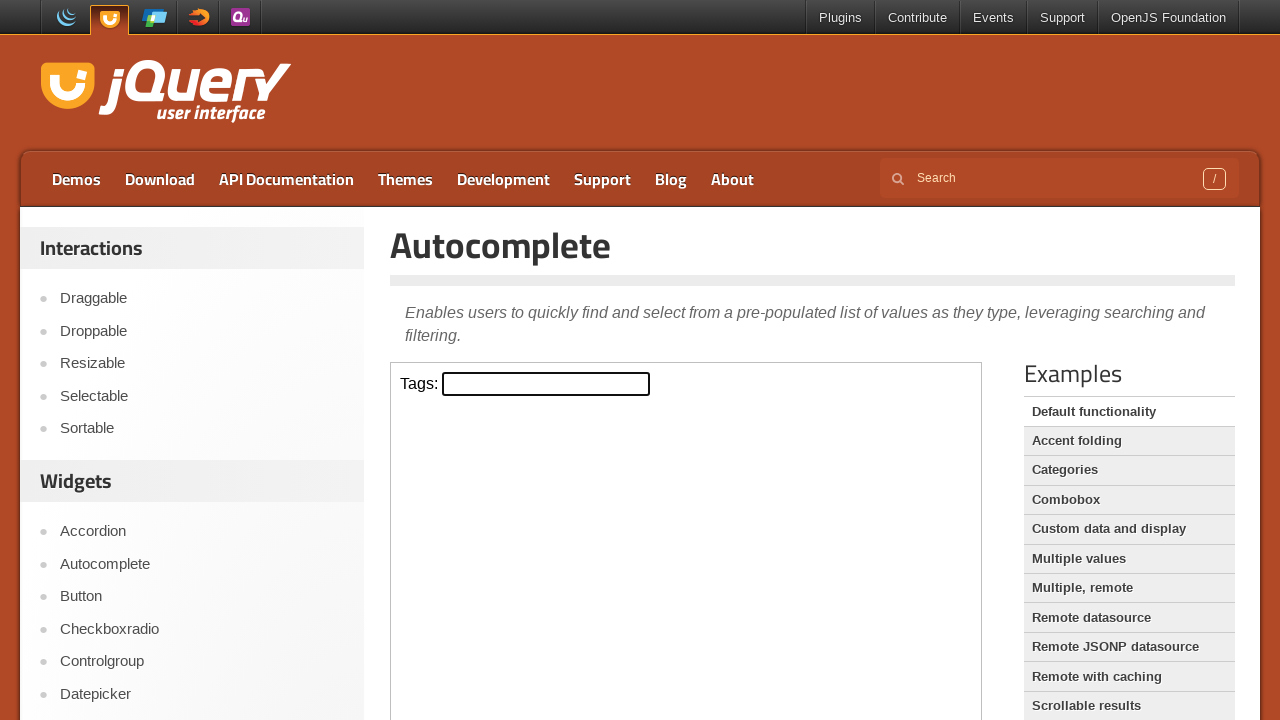

Typed 'P' in the input field to trigger autocomplete suggestions on iframe >> internal:control=enter-frame >> input
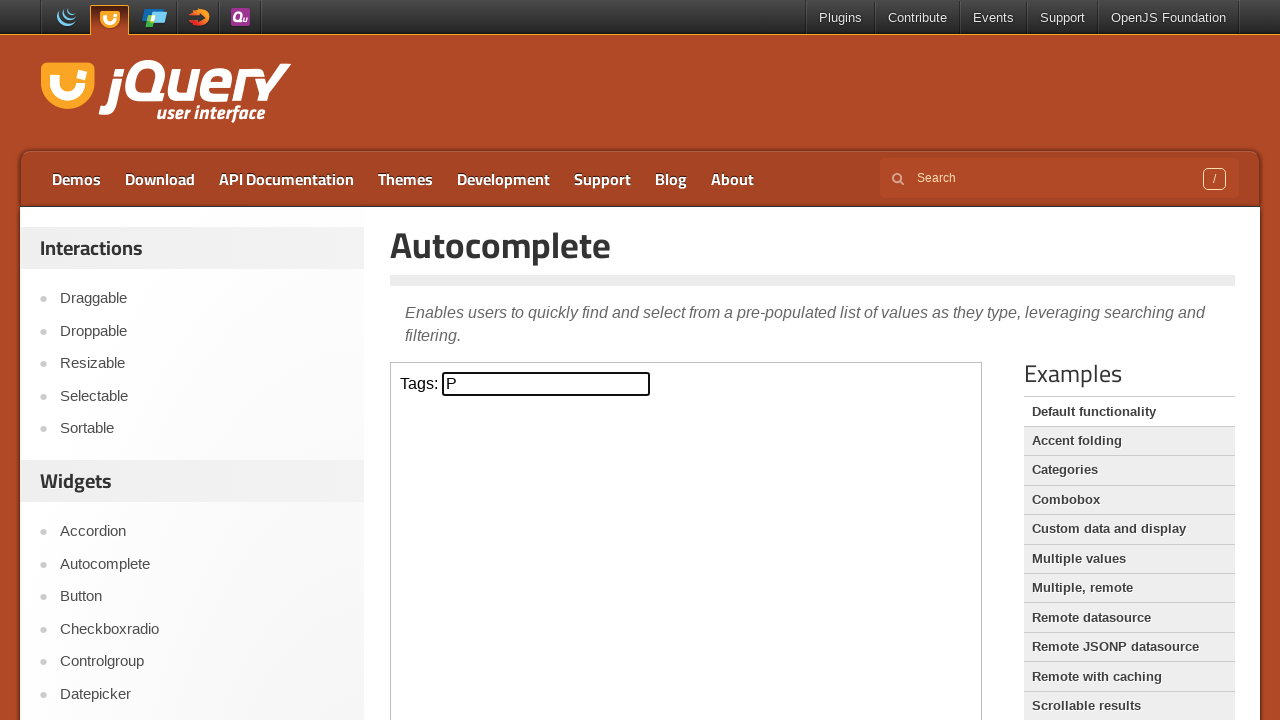

Selected 'Python' from the autocomplete dropdown at (546, 577) on iframe >> internal:control=enter-frame >> text=Python
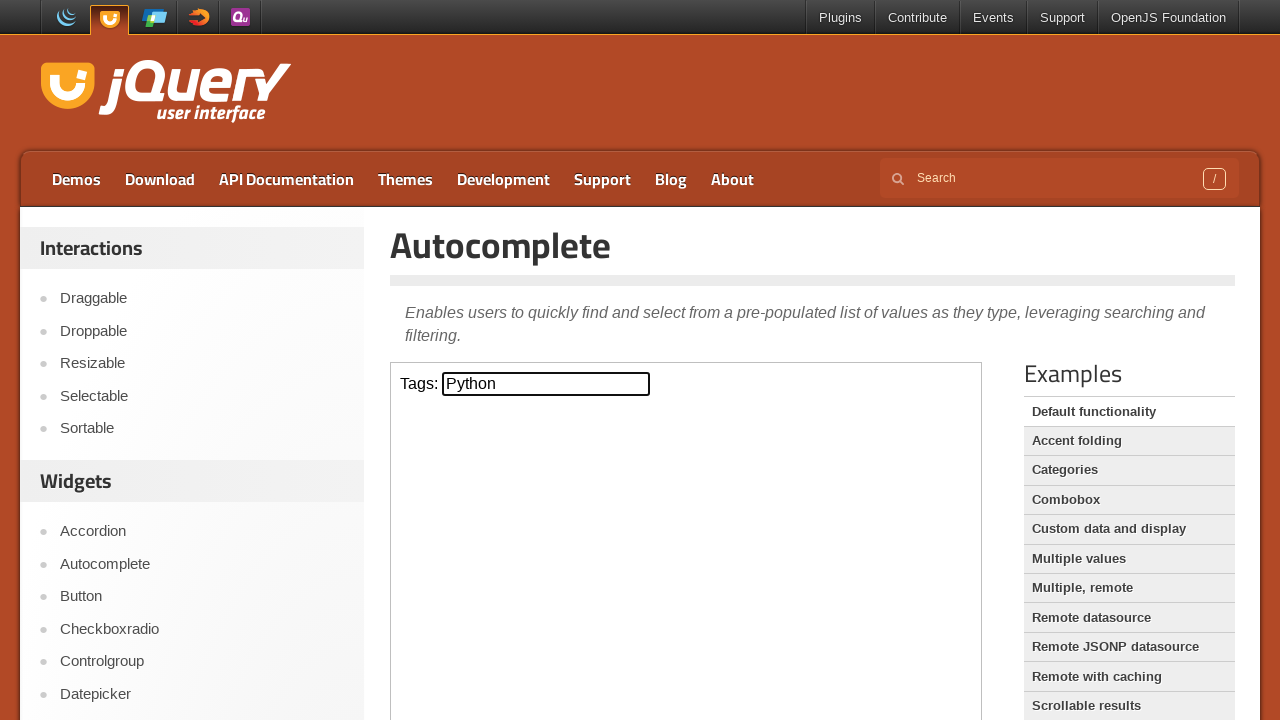

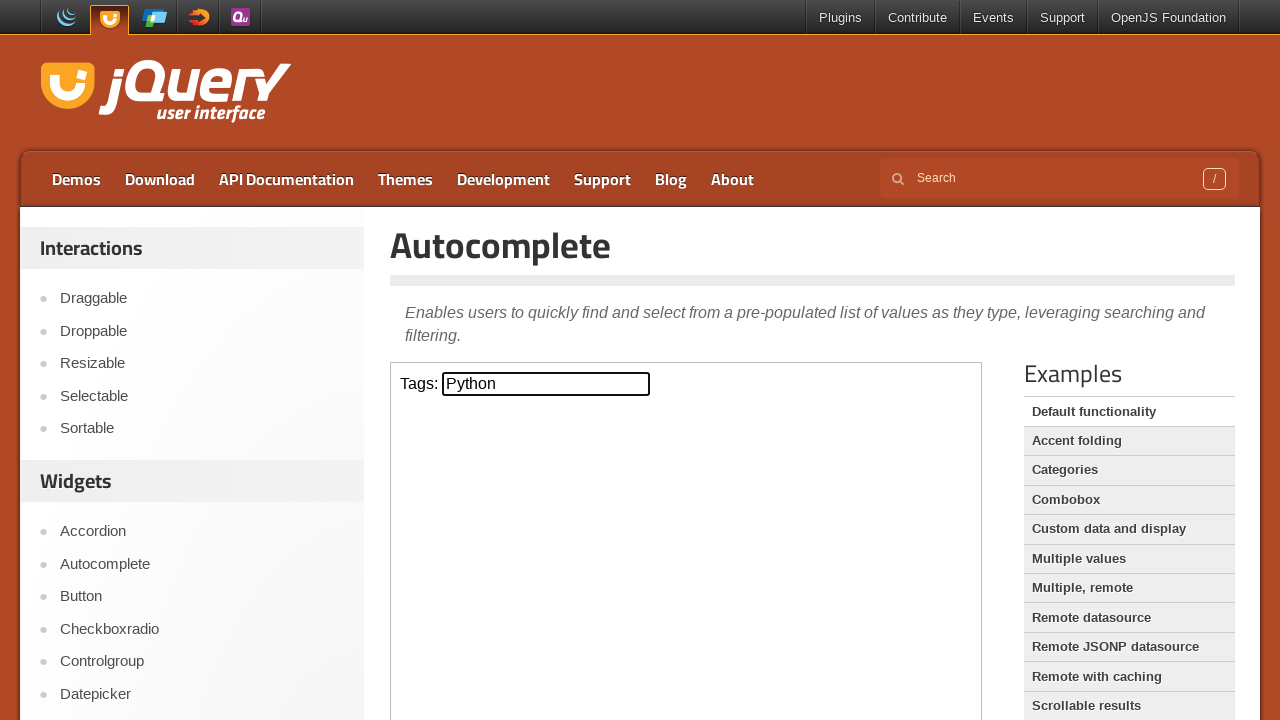